Tests basic page assertions on an e-commerce demo site including title, URL, and navbar visibility checks.

Starting URL: https://www.demoblaze.com/index.html

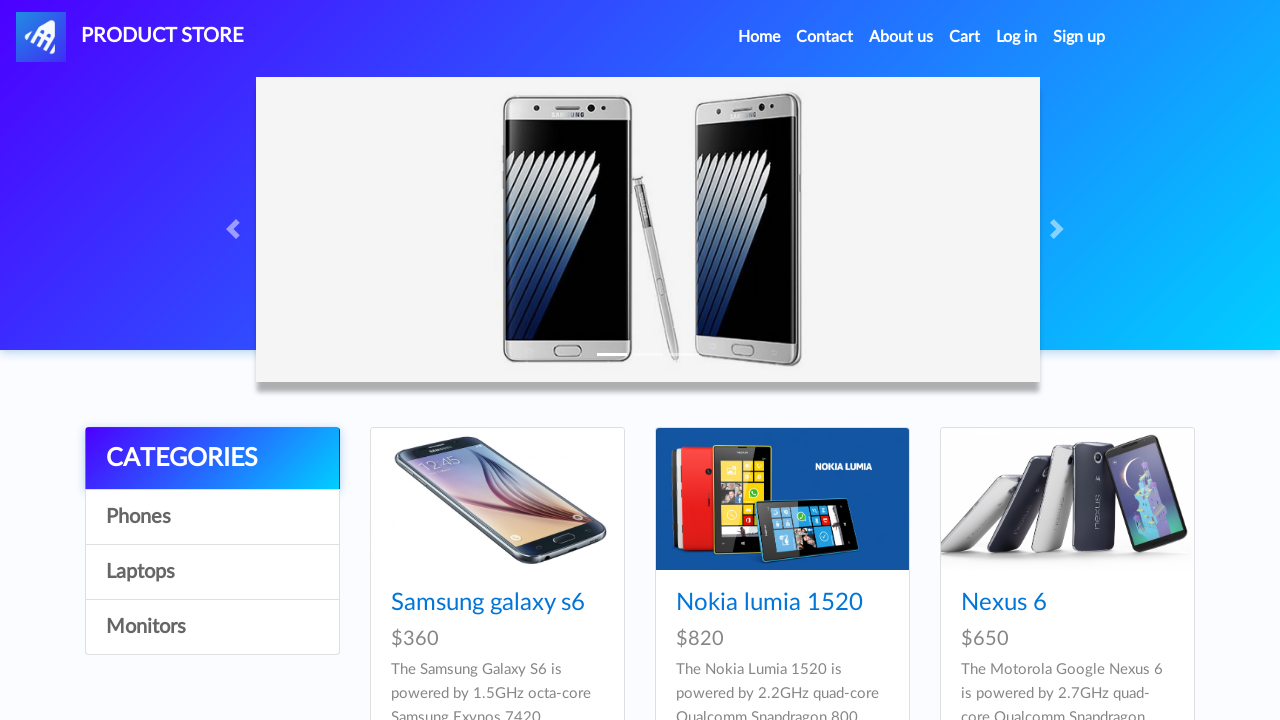

Verified page title contains 'STORE'
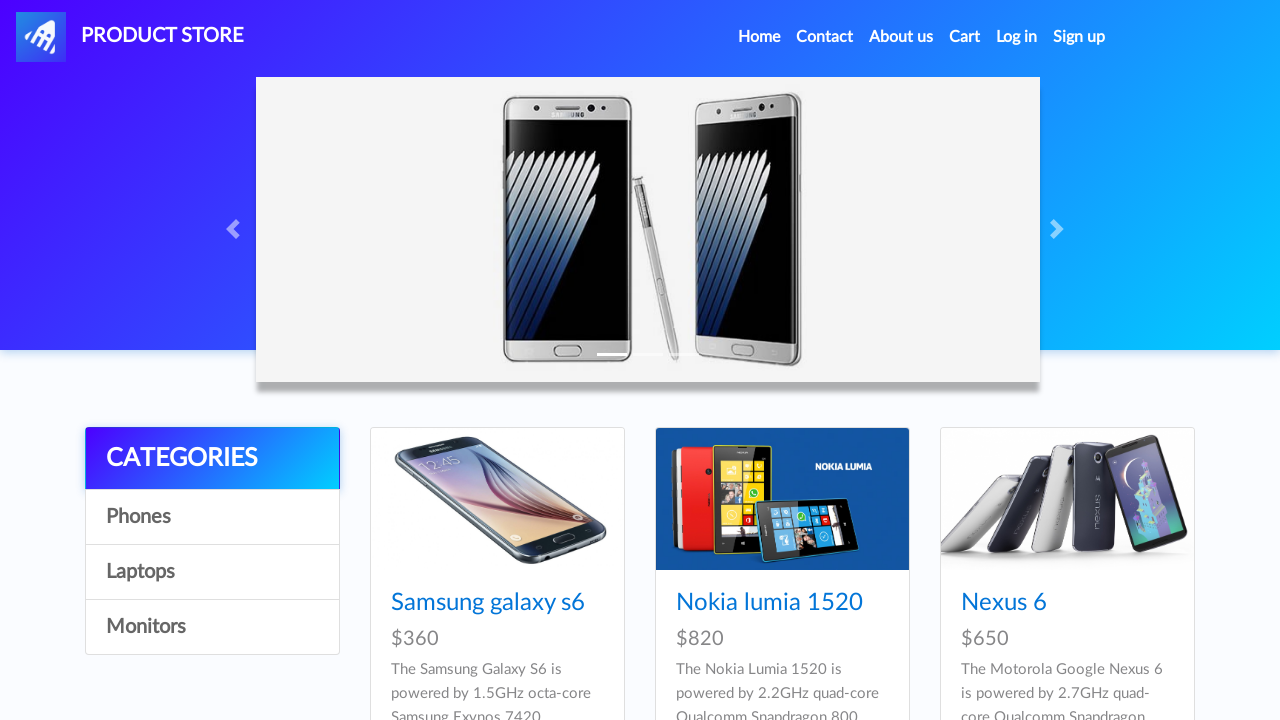

Verified page URL is https://www.demoblaze.com/index.html
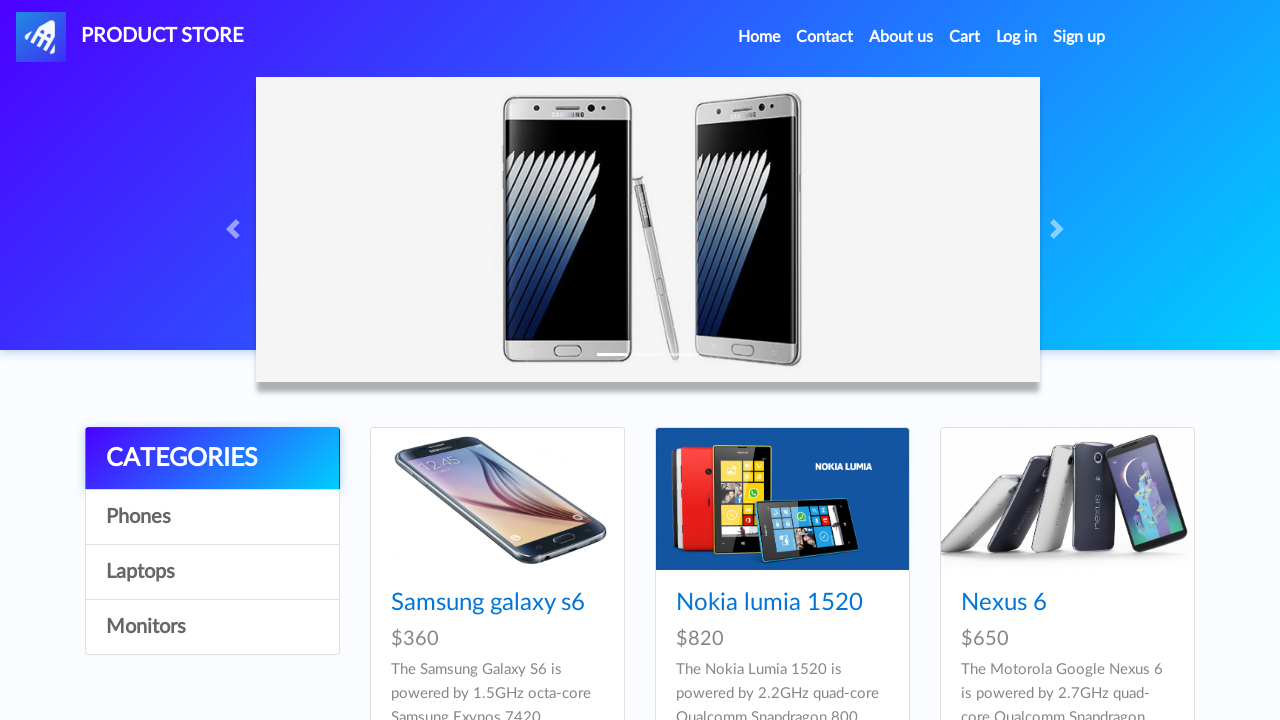

Verified navbar brand is visible
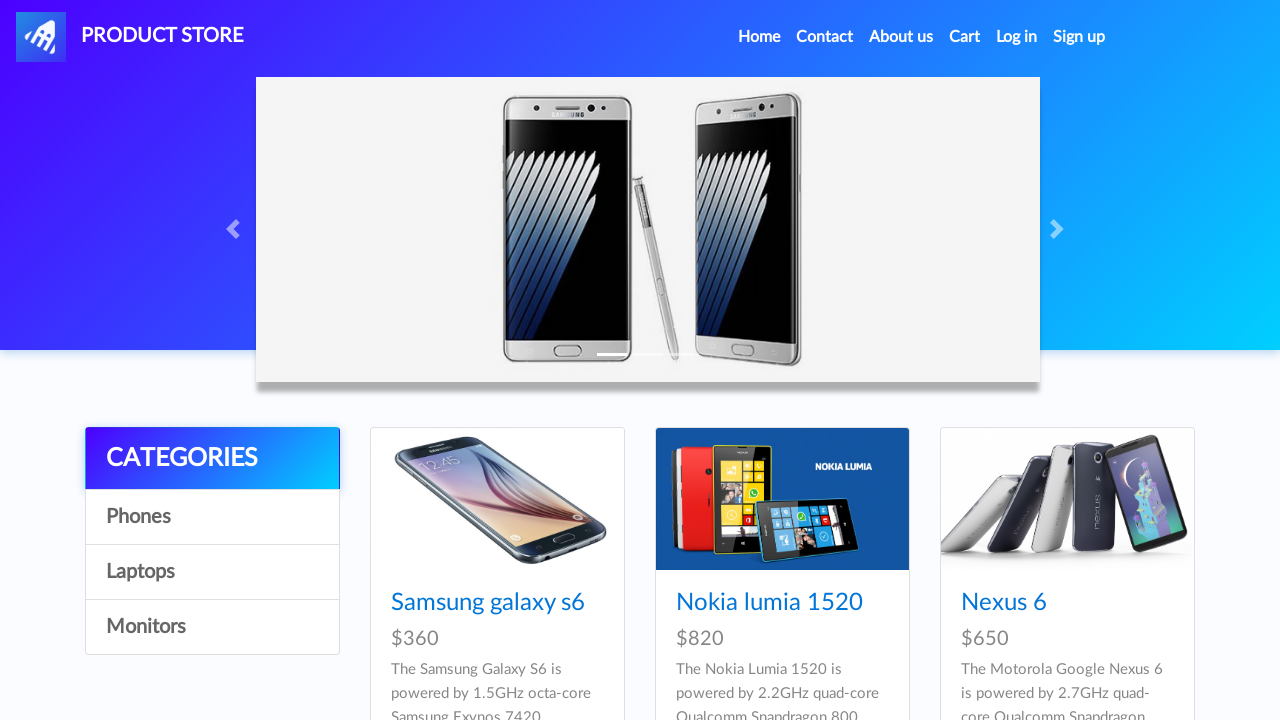

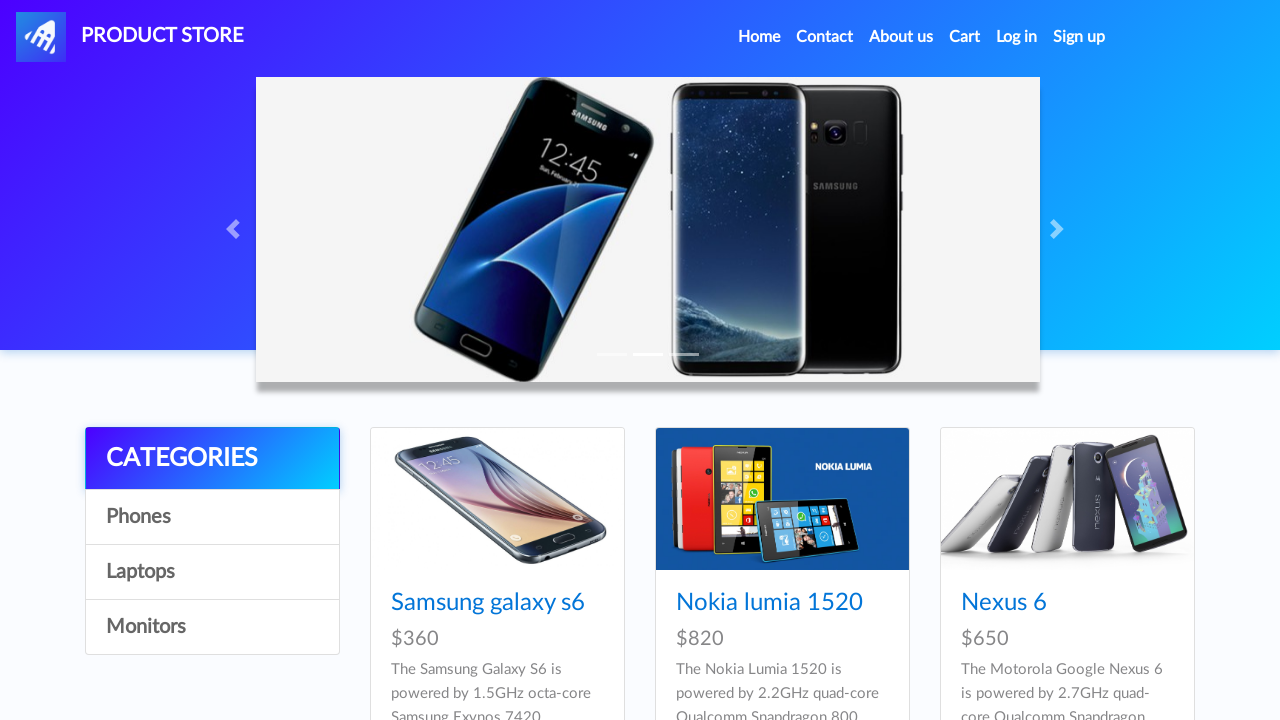